Tests radio button functionality by selecting a radio button option and checking the selection status of multiple radio buttons

Starting URL: https://www.leafground.com/radio.xhtml

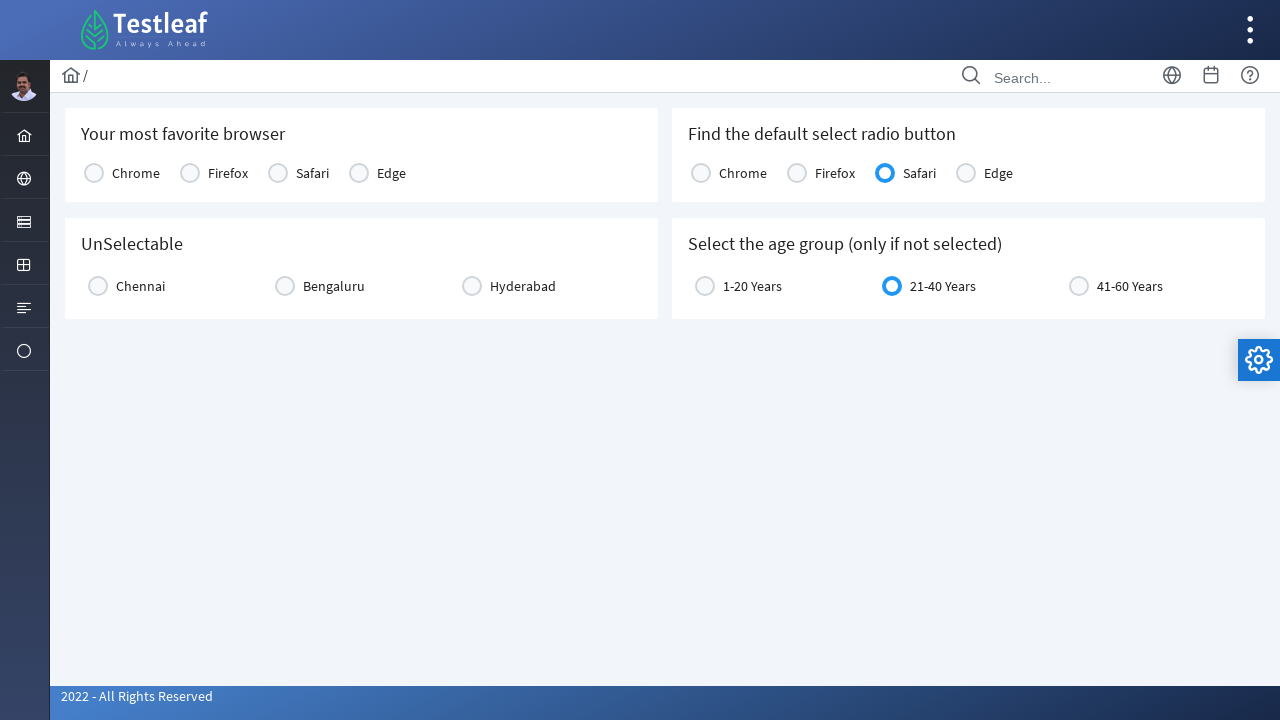

Clicked on the favorite radio button at (94, 173) on xpath=//*[@id='j_idt87:console1']/tbody/tr/td[1]/div/div[2]/span
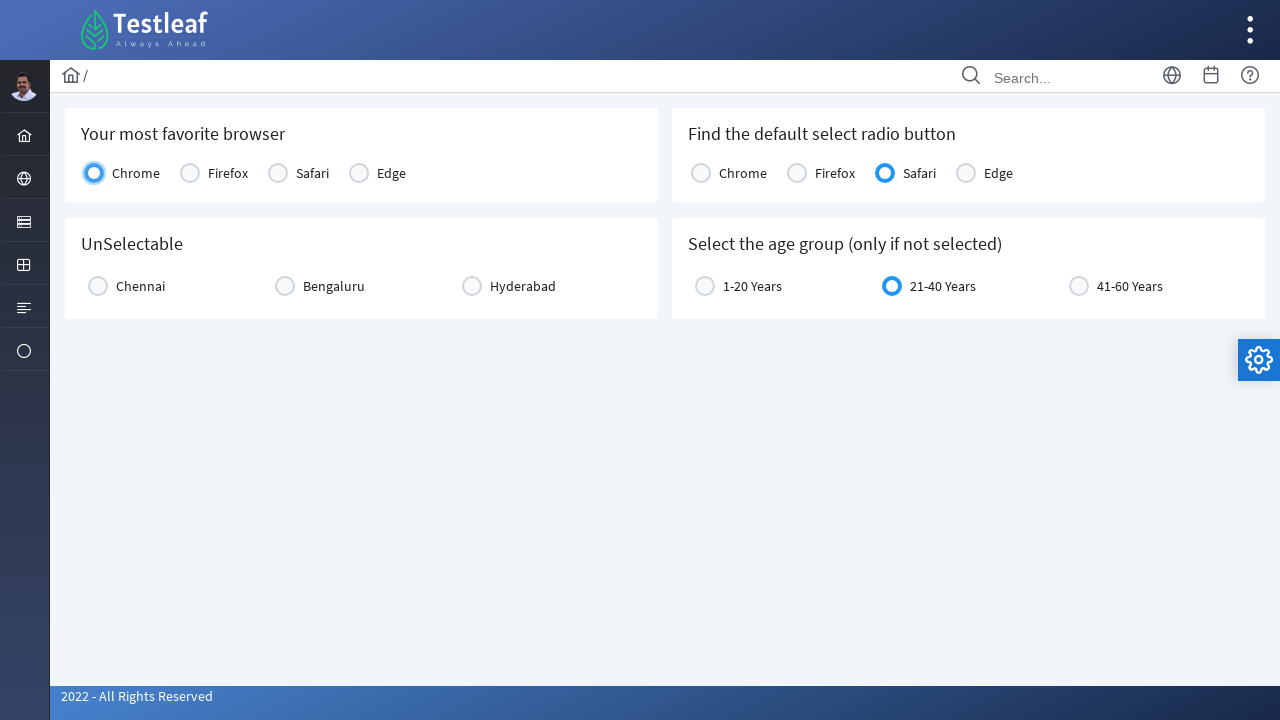

Waited 3 seconds for the action to complete
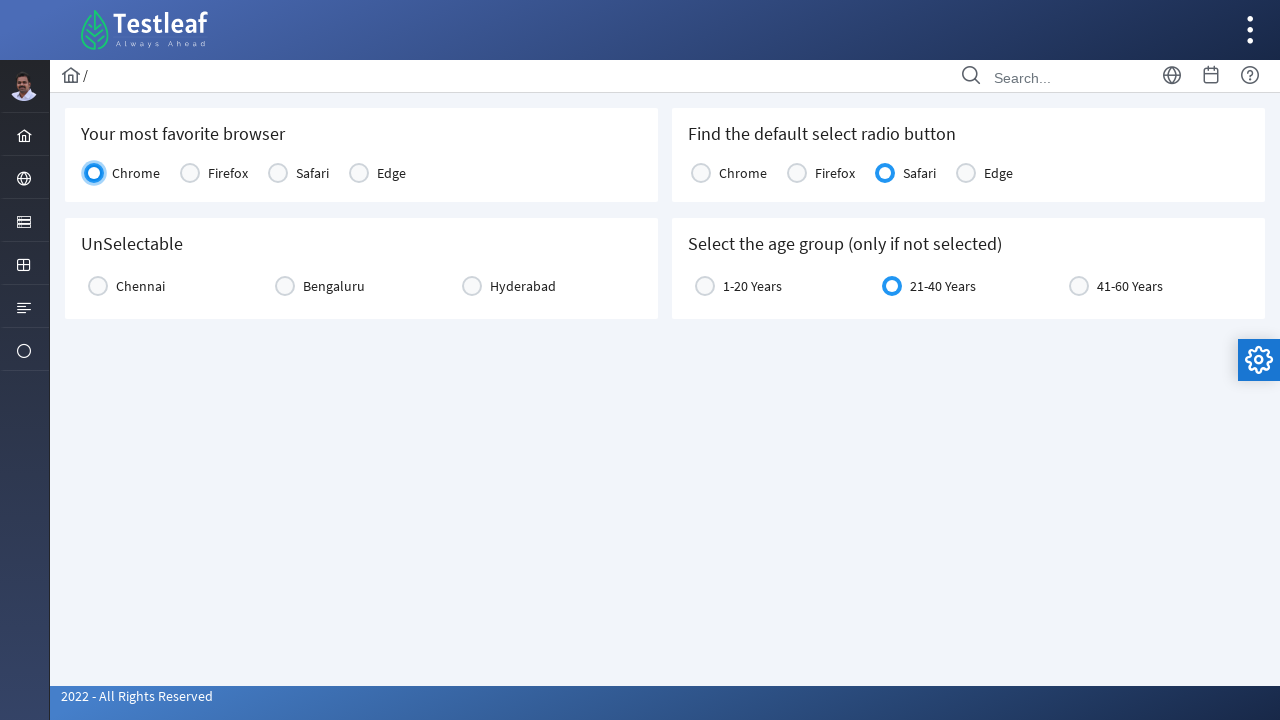

Checked selection status of radio button 1
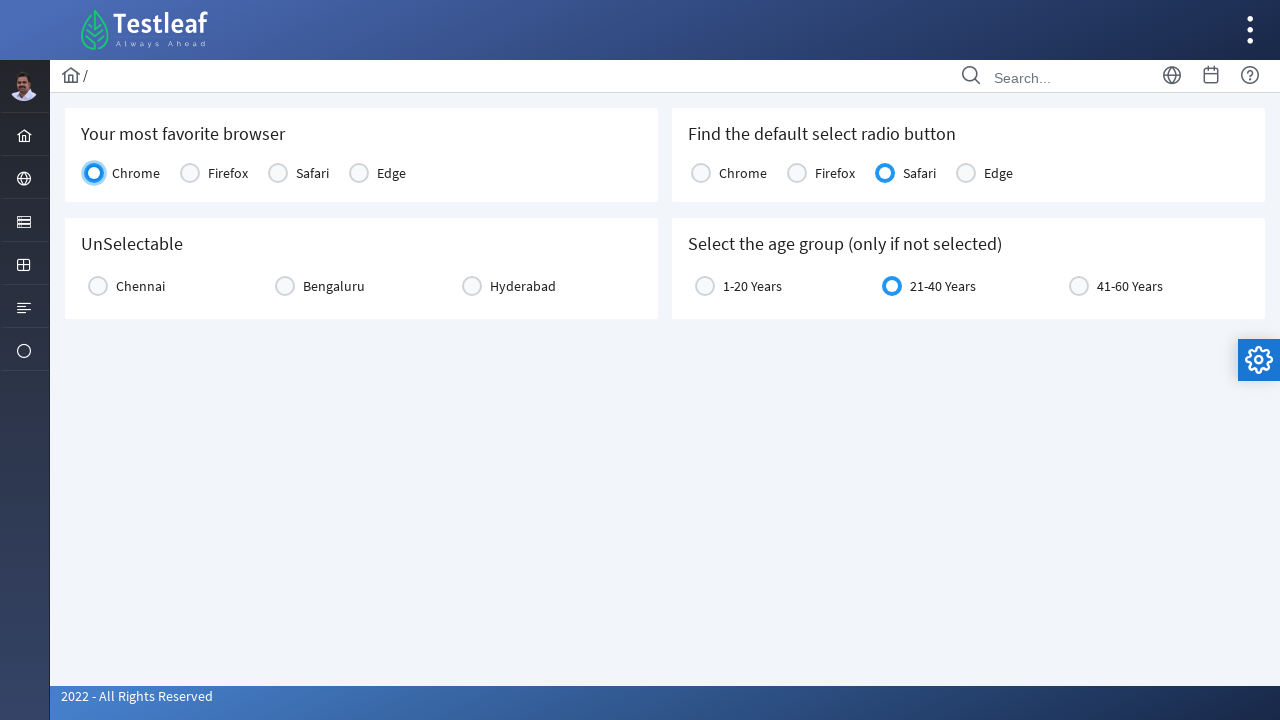

Checked selection status of radio button 2
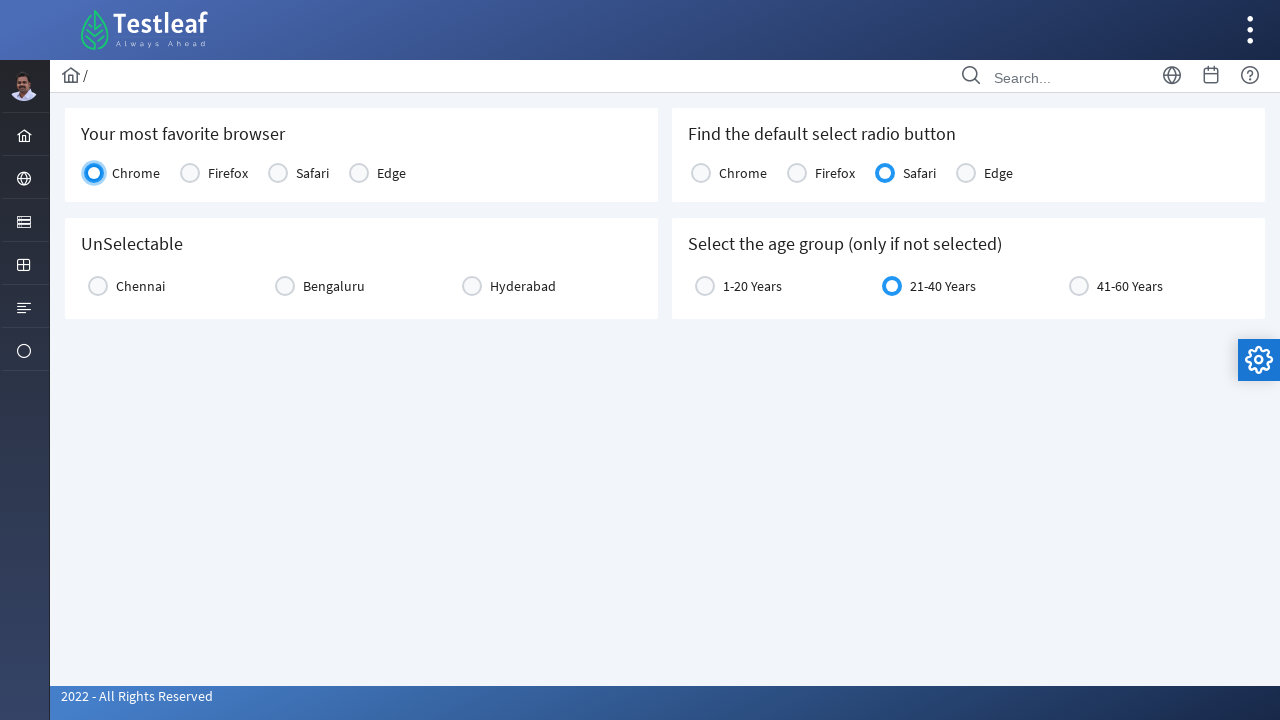

Checked selection status of radio button 3
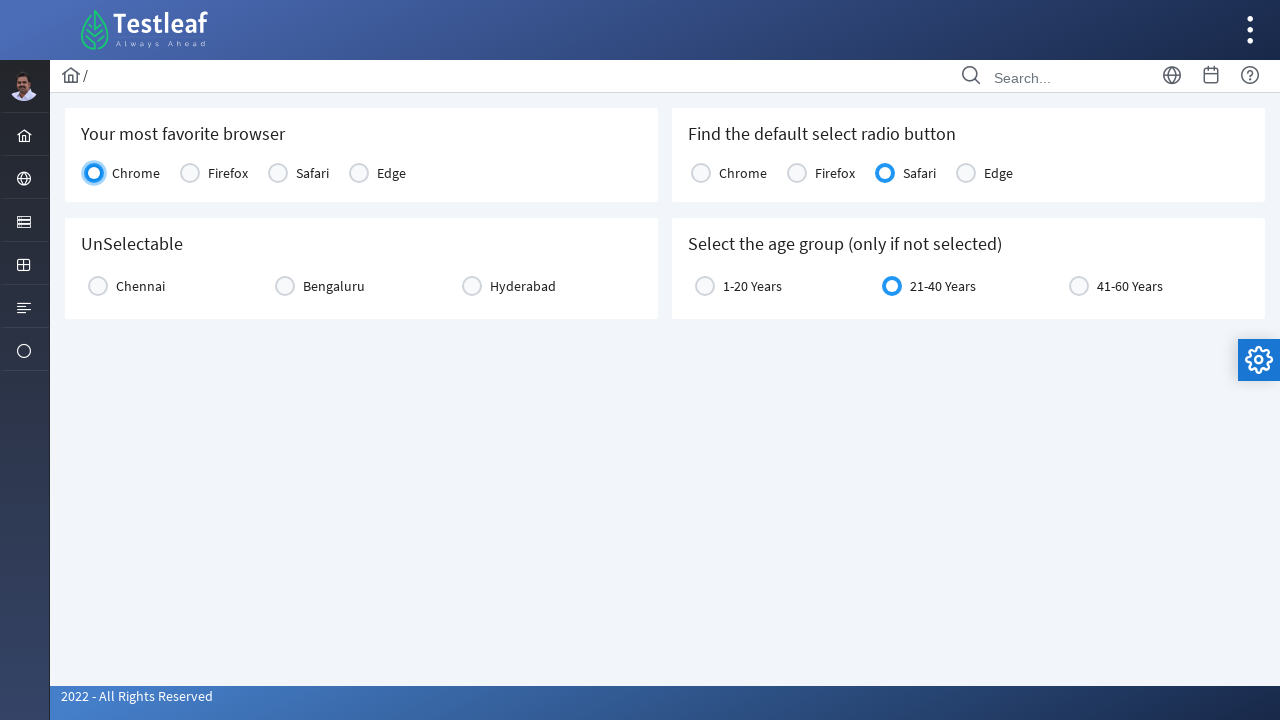

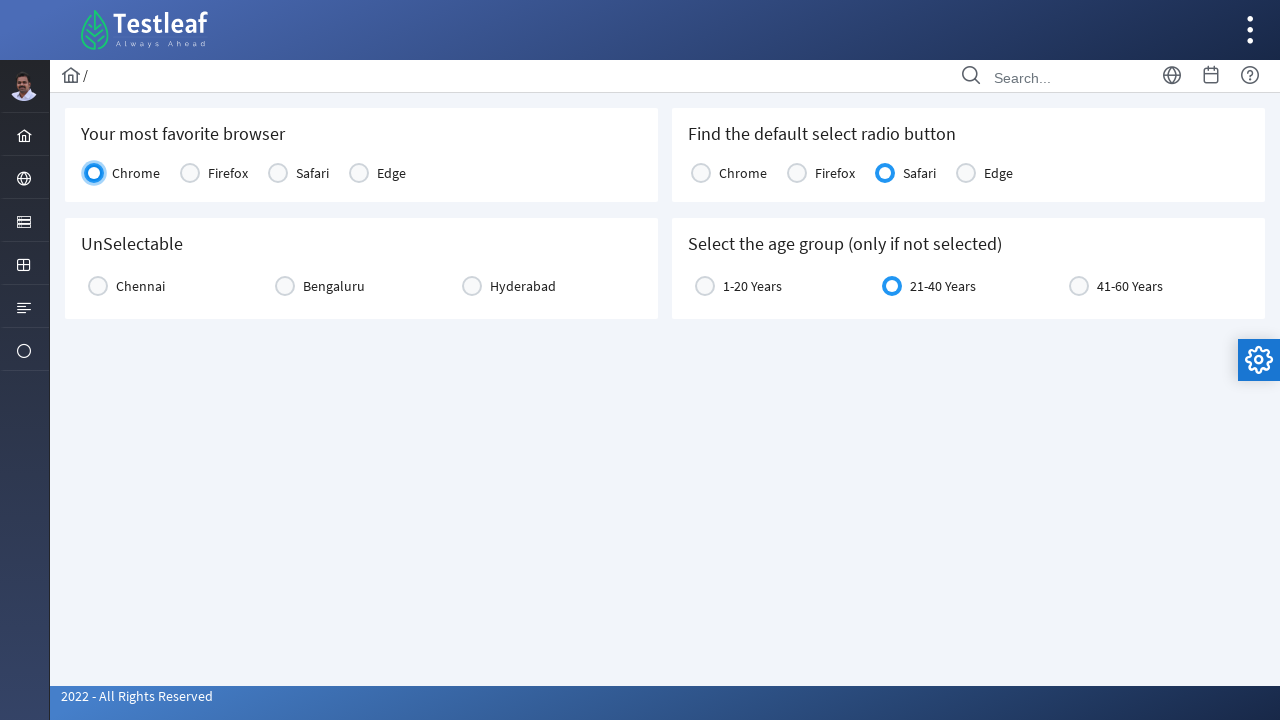